Tests selection functionality by dragging elements to canvas and clicking to select one, verifying it becomes selected

Starting URL: https://labasse.github.io/tutti-frutti/portrait.html

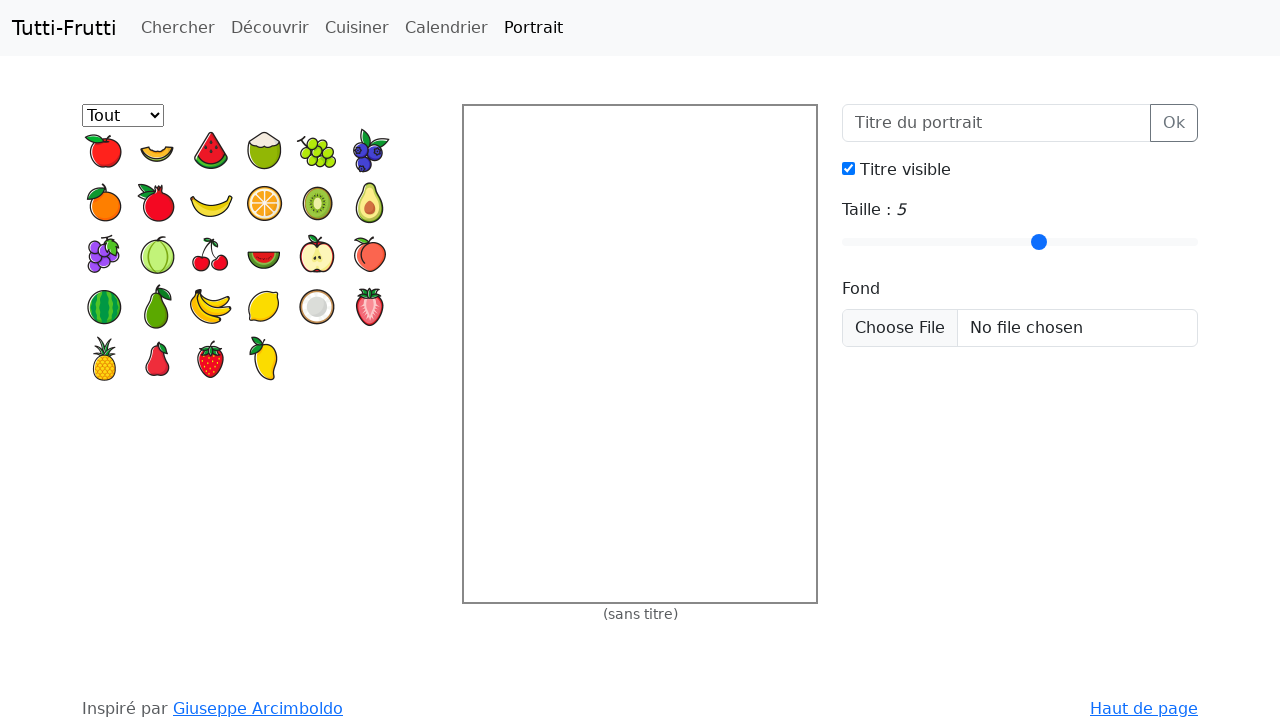

Located palette items
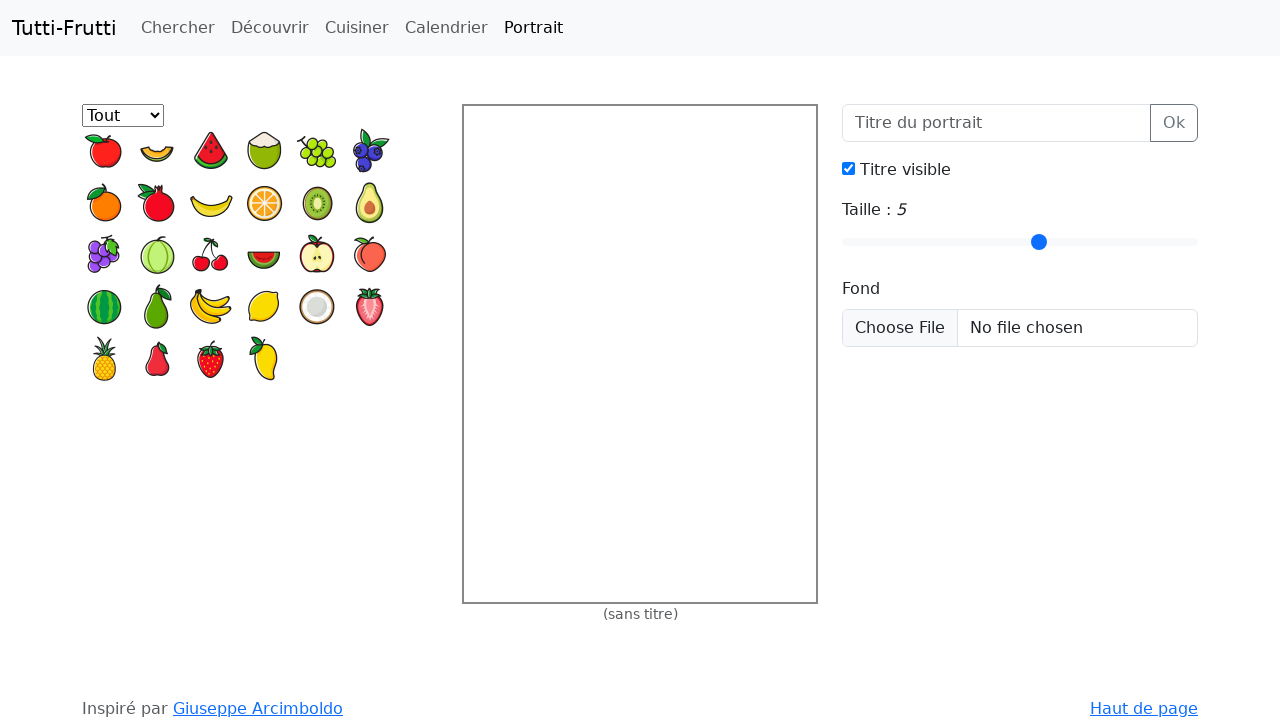

Located canvas grid
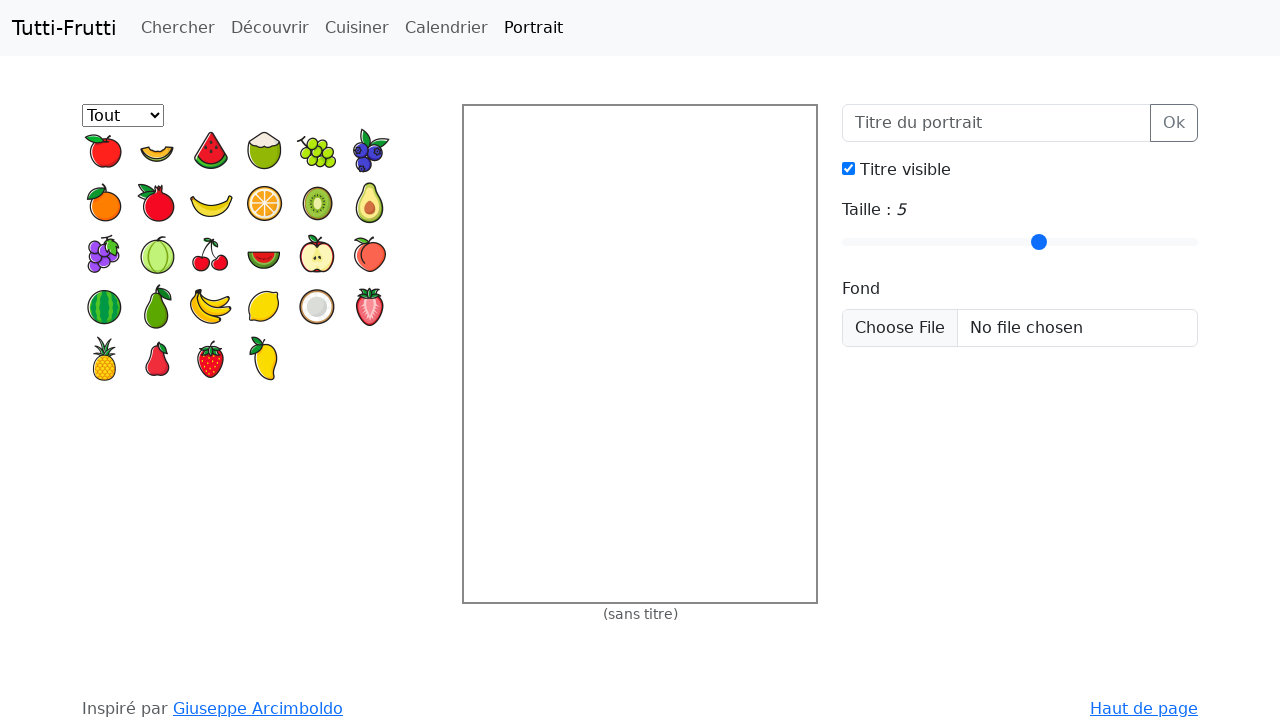

Dragged first palette item to canvas at position (30, 30) at (494, 136)
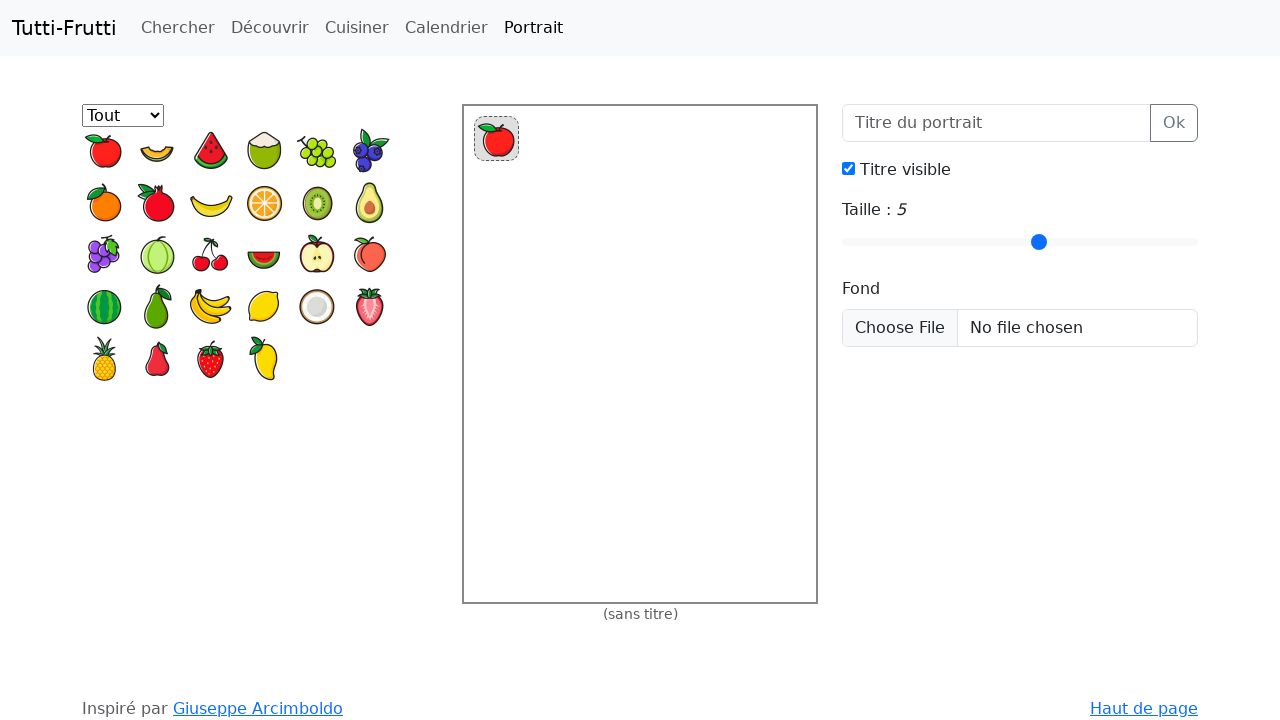

Dragged second palette item to canvas at (640, 354)
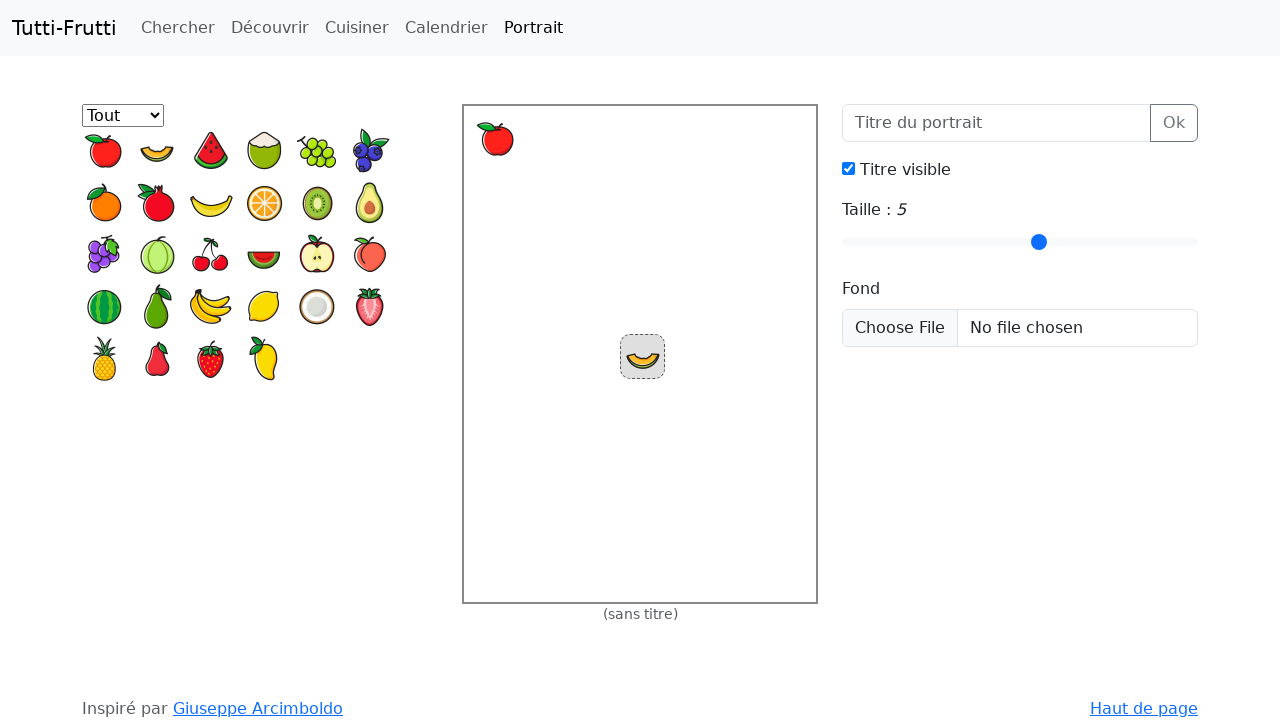

Located first fruit element (f1)
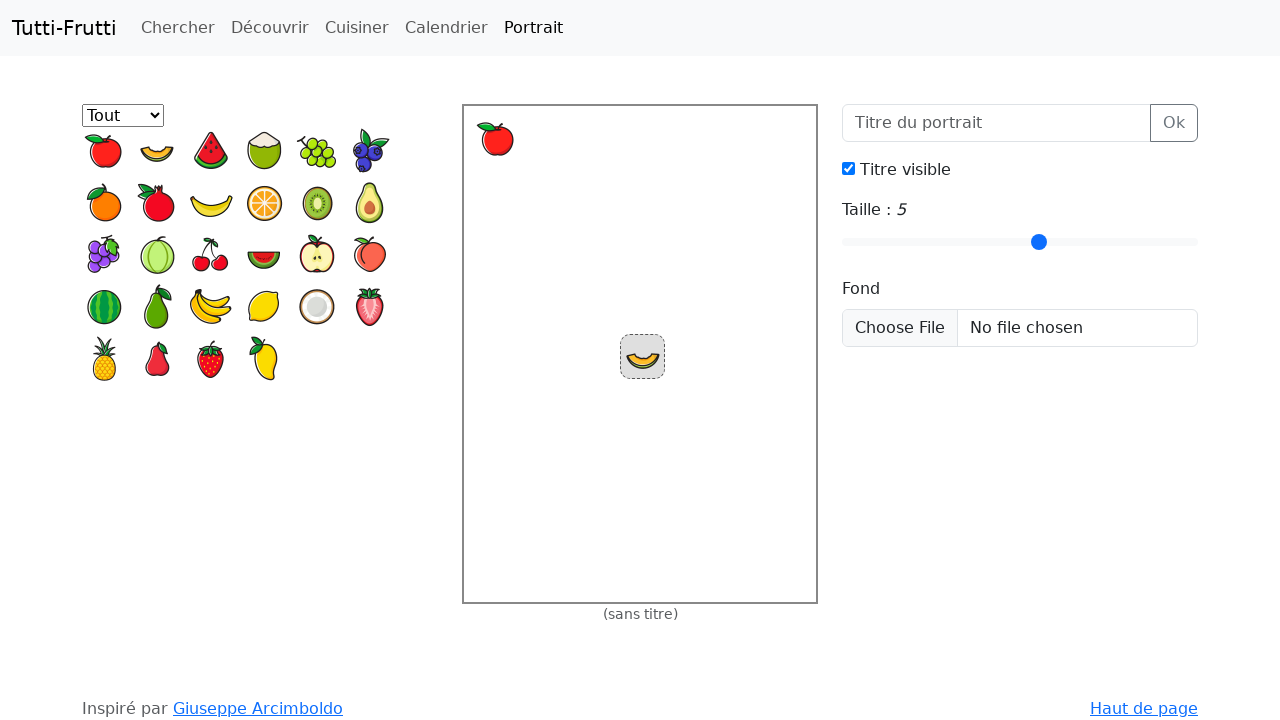

Retrieved bounding box of f1
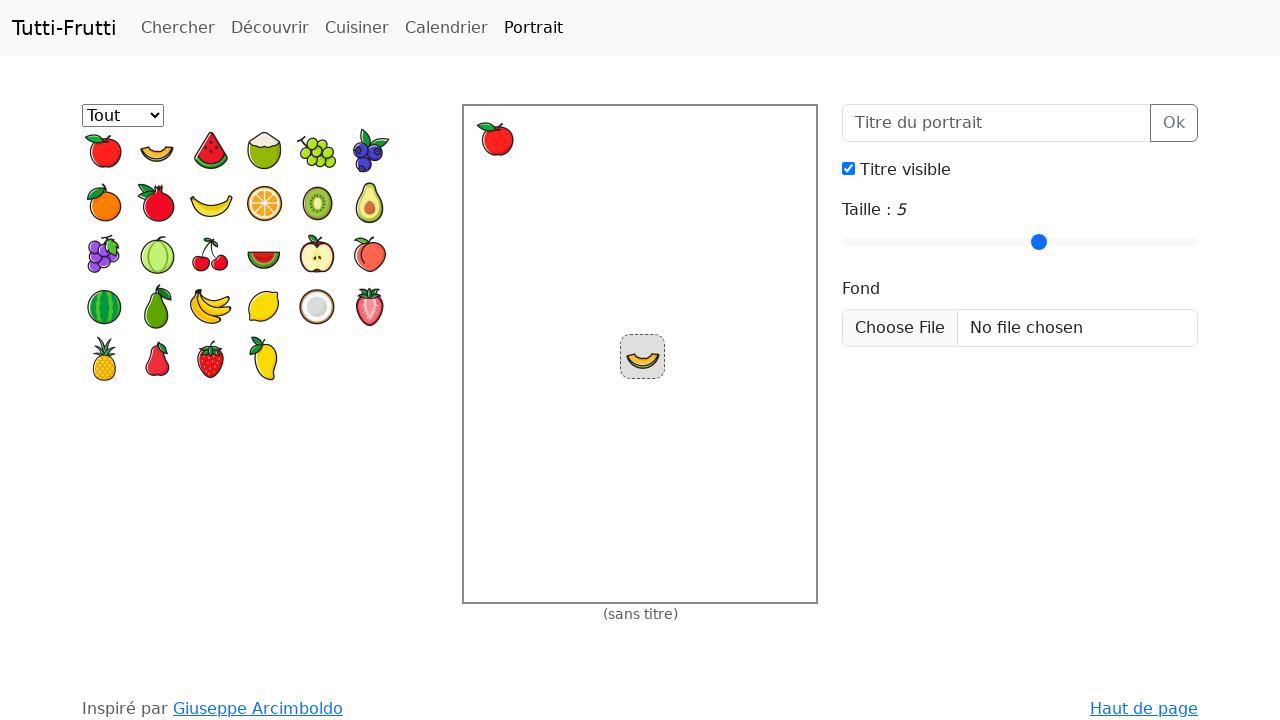

Clicked center of f1 at coordinates (496.5, 138.5) at (496, 138)
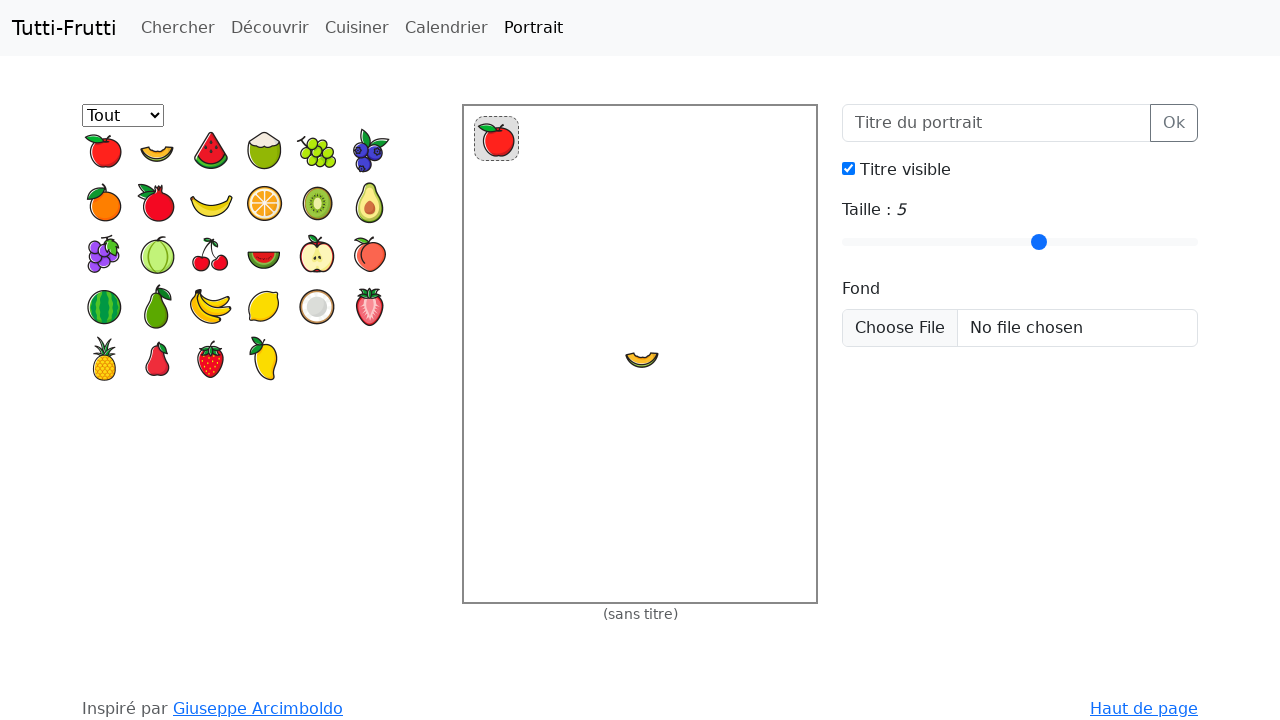

Verified that f1 is selected
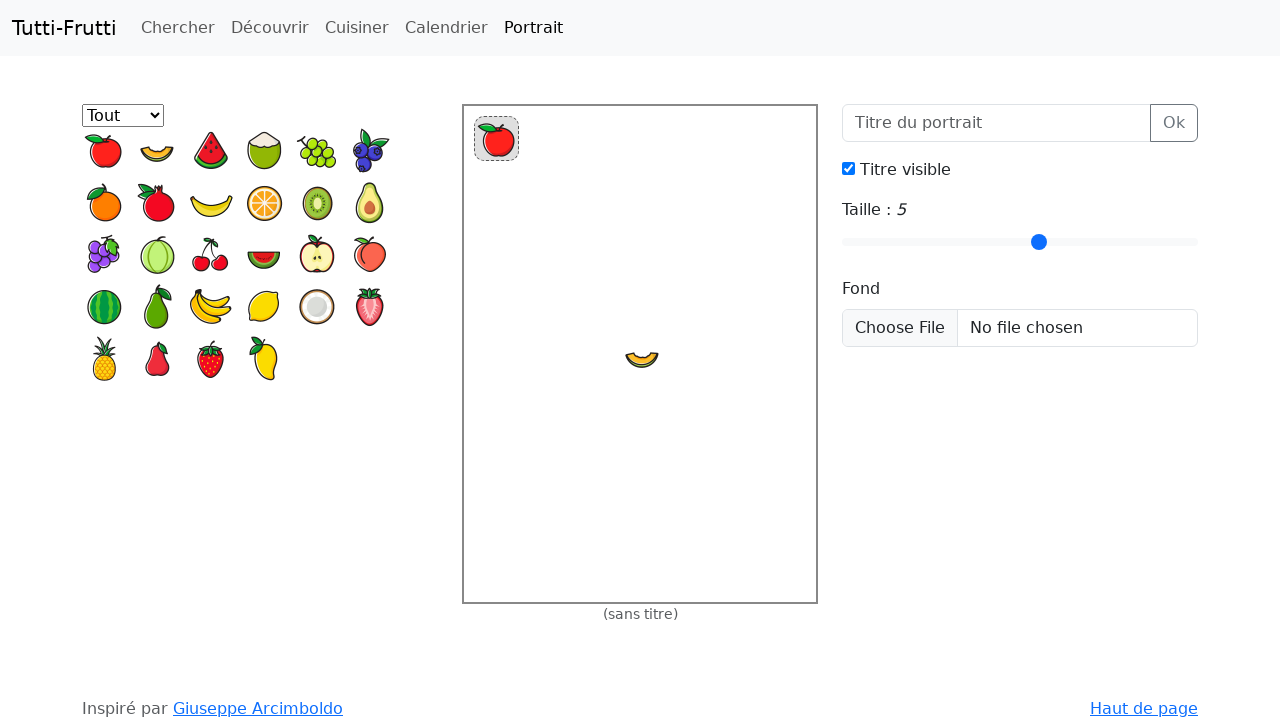

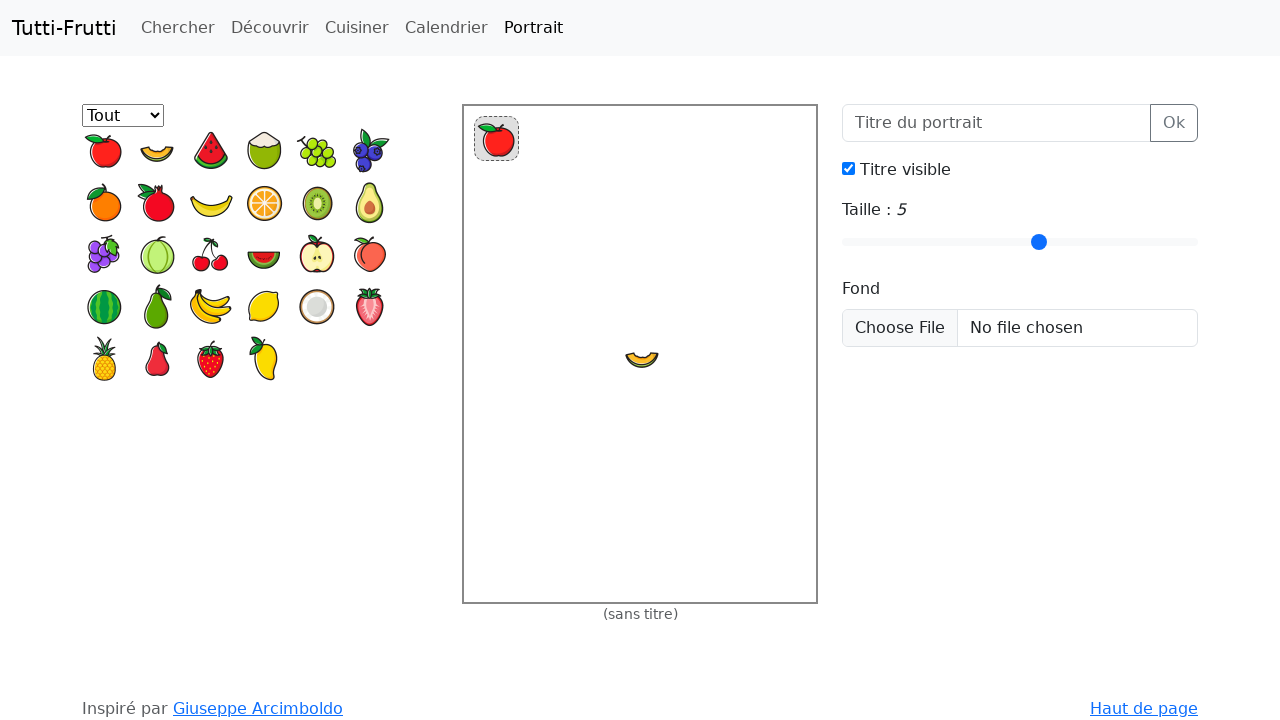